Tests opening a new bank account in the XYZ Bank demo application by clicking Bank Manager Login, navigating to Open Account, selecting a customer and currency from dropdowns, and submitting the form.

Starting URL: https://www.globalsqa.com/angularJs-protractor/BankingProject/#/

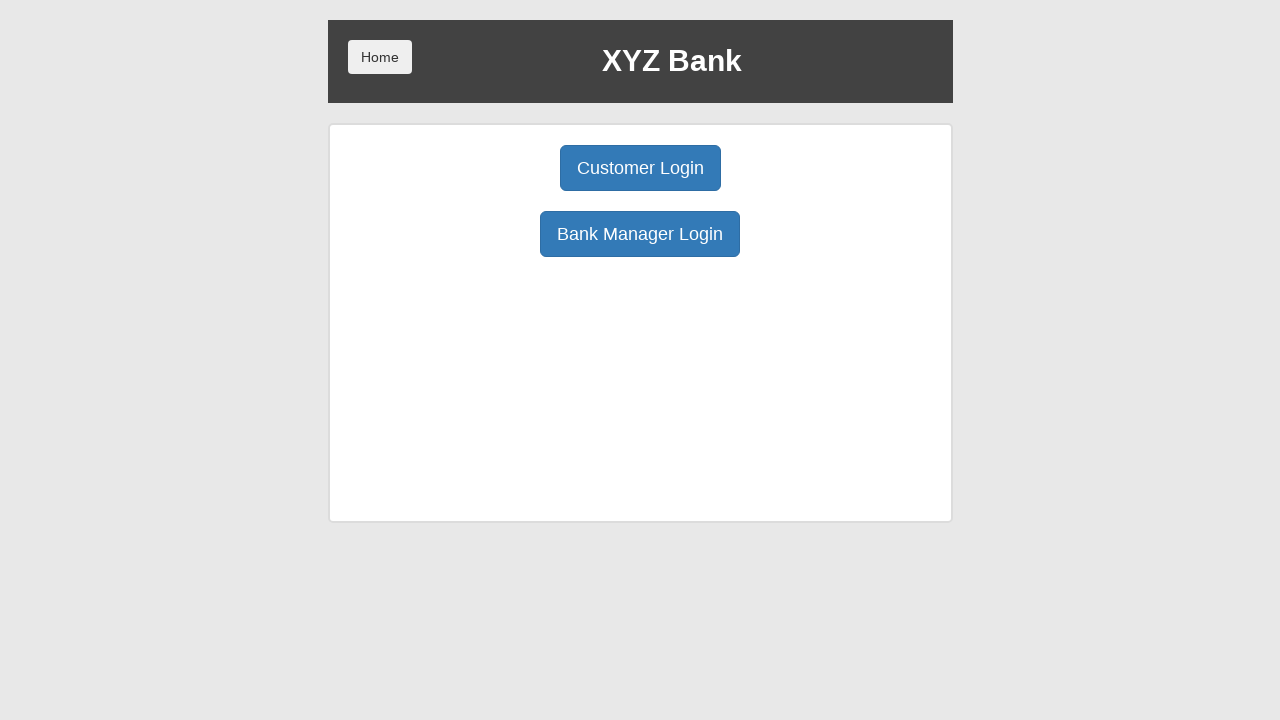

Clicked Bank Manager Login button at (640, 234) on button[ng-click='manager()']
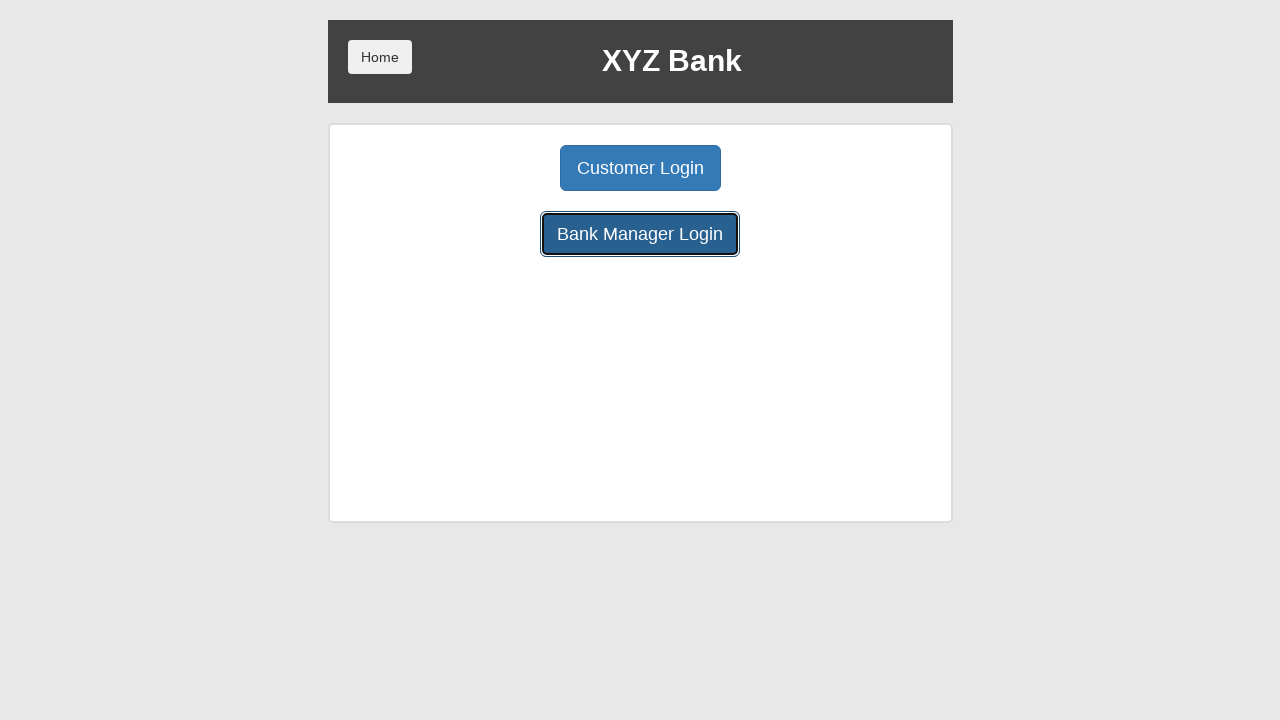

Clicked Open Account button at (654, 168) on button[ng-class='btnClass2']
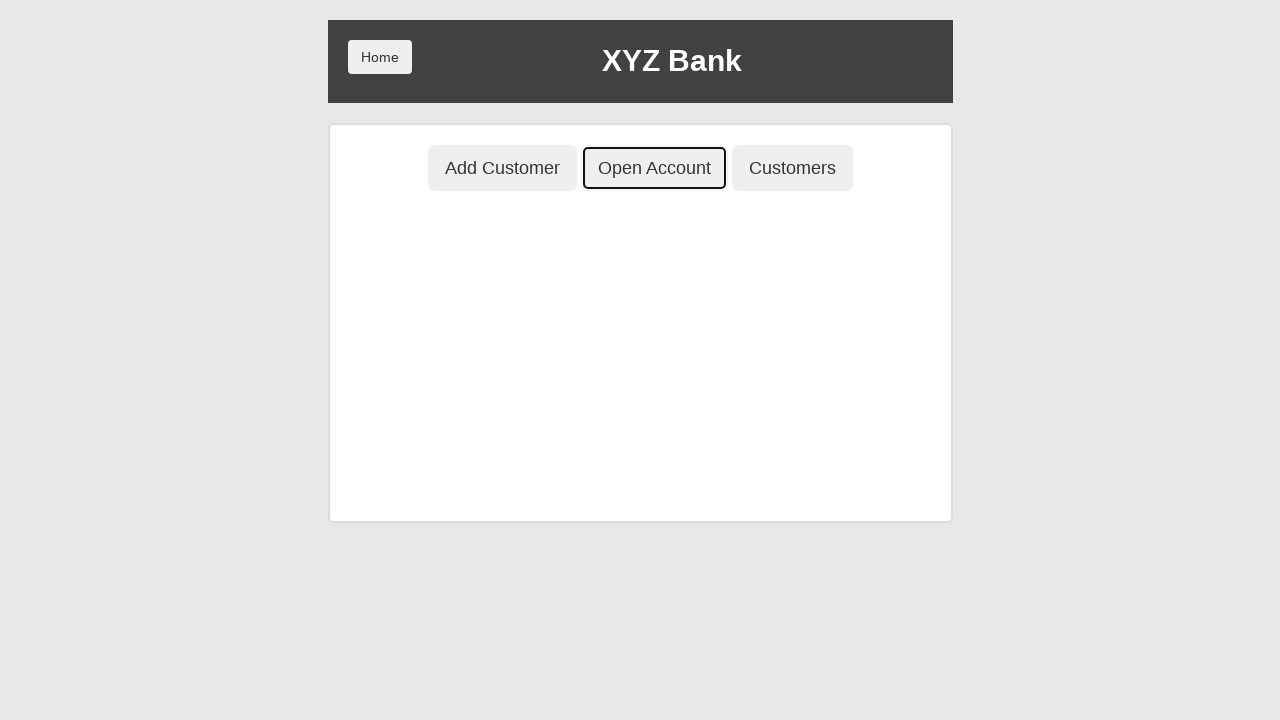

Selected customer 'Harry Potter' from dropdown on #userSelect
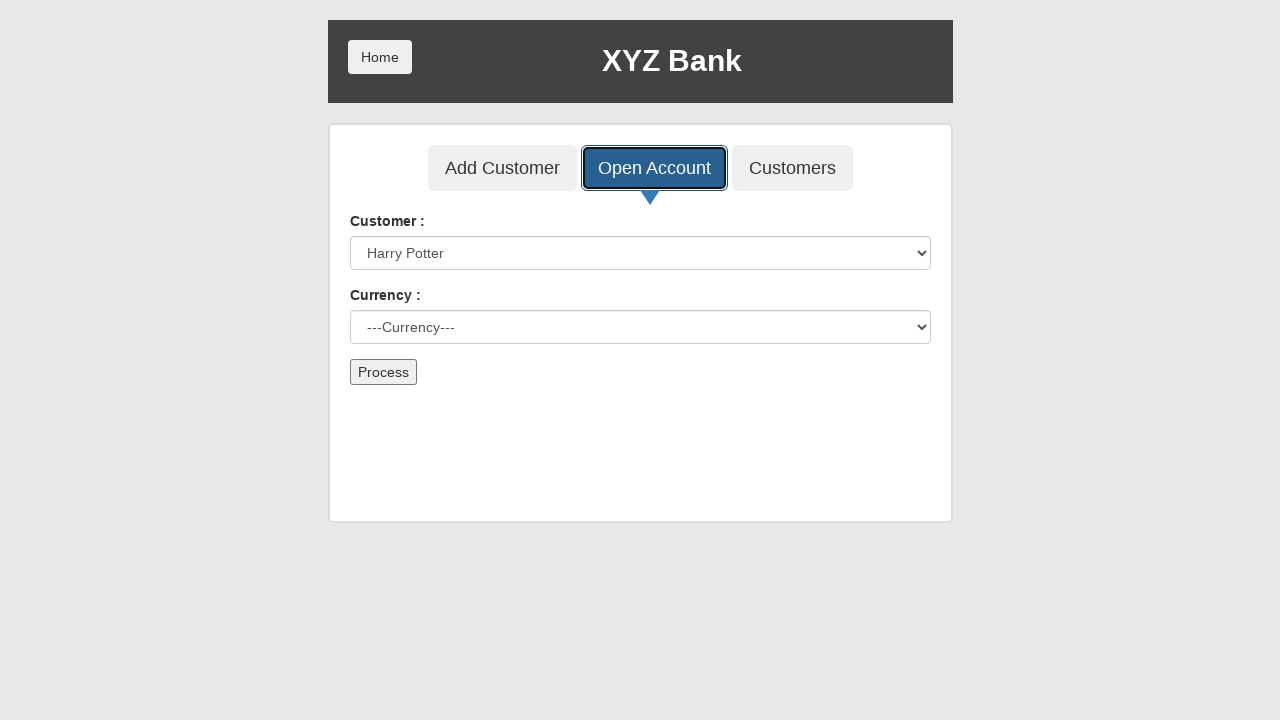

Selected currency 'Rupee' from dropdown on #currency
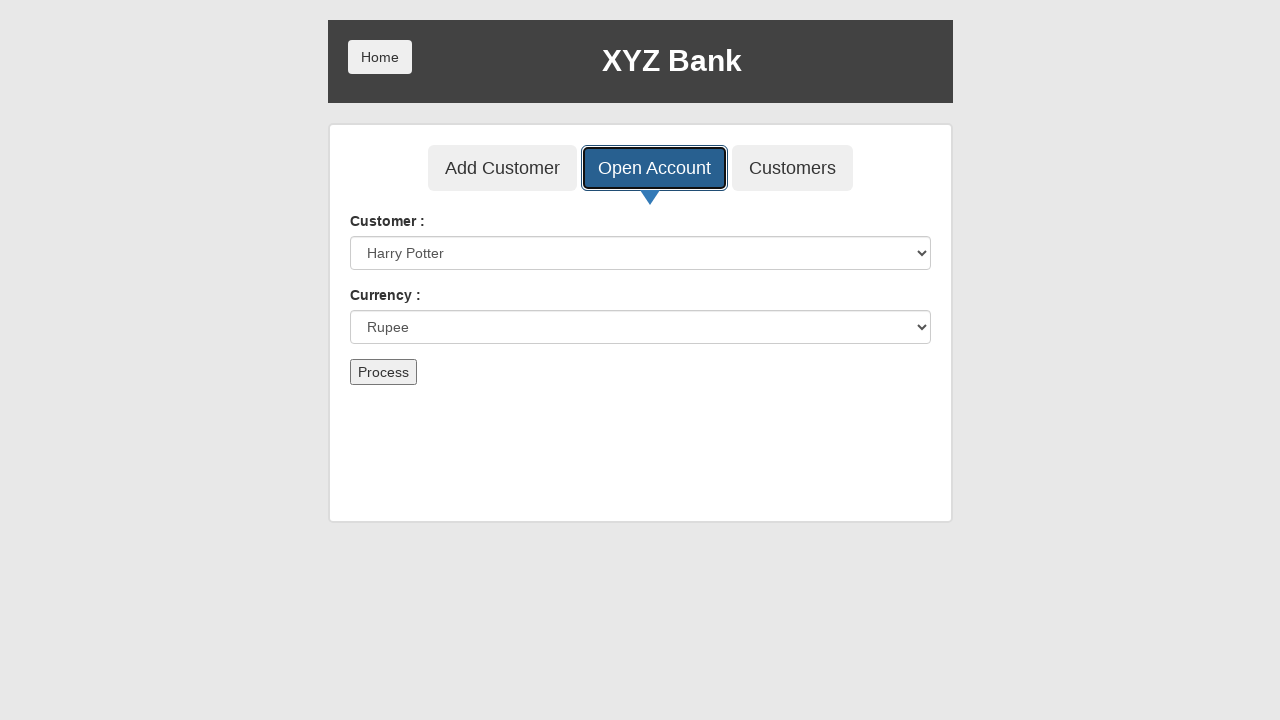

Clicked Process submit button at (383, 372) on button[type='submit']
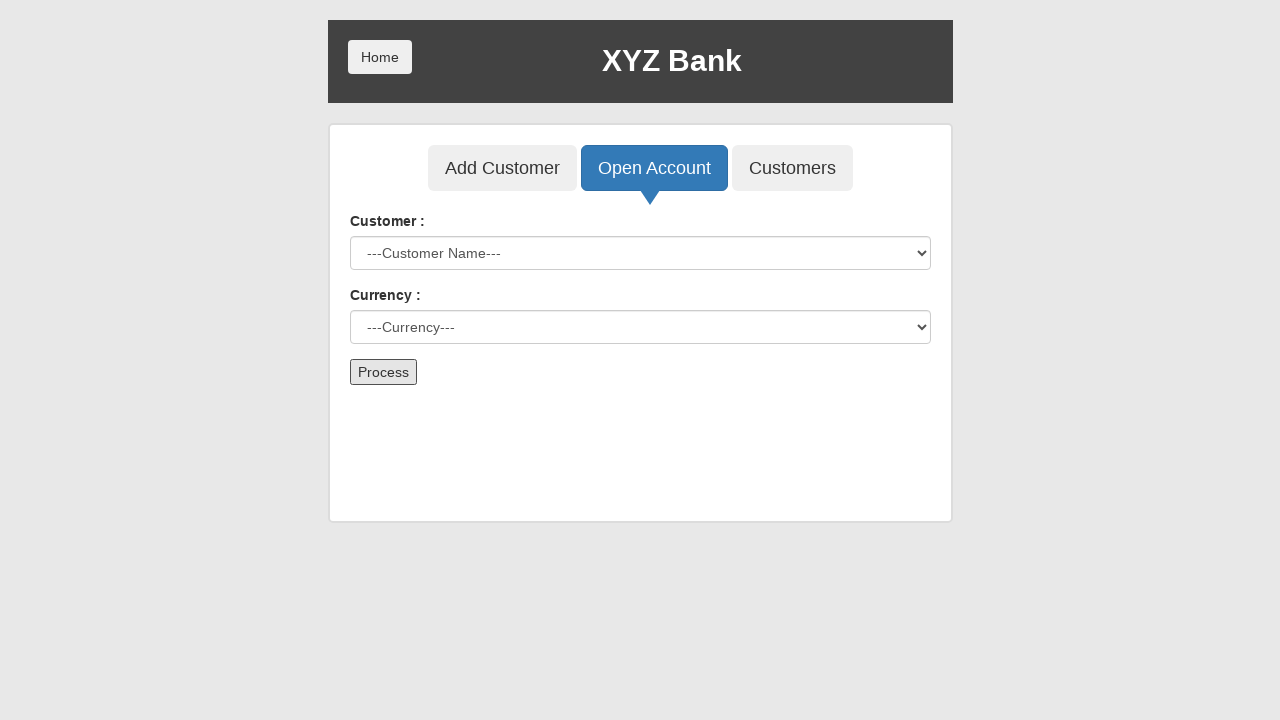

Handled alert dialog by accepting it
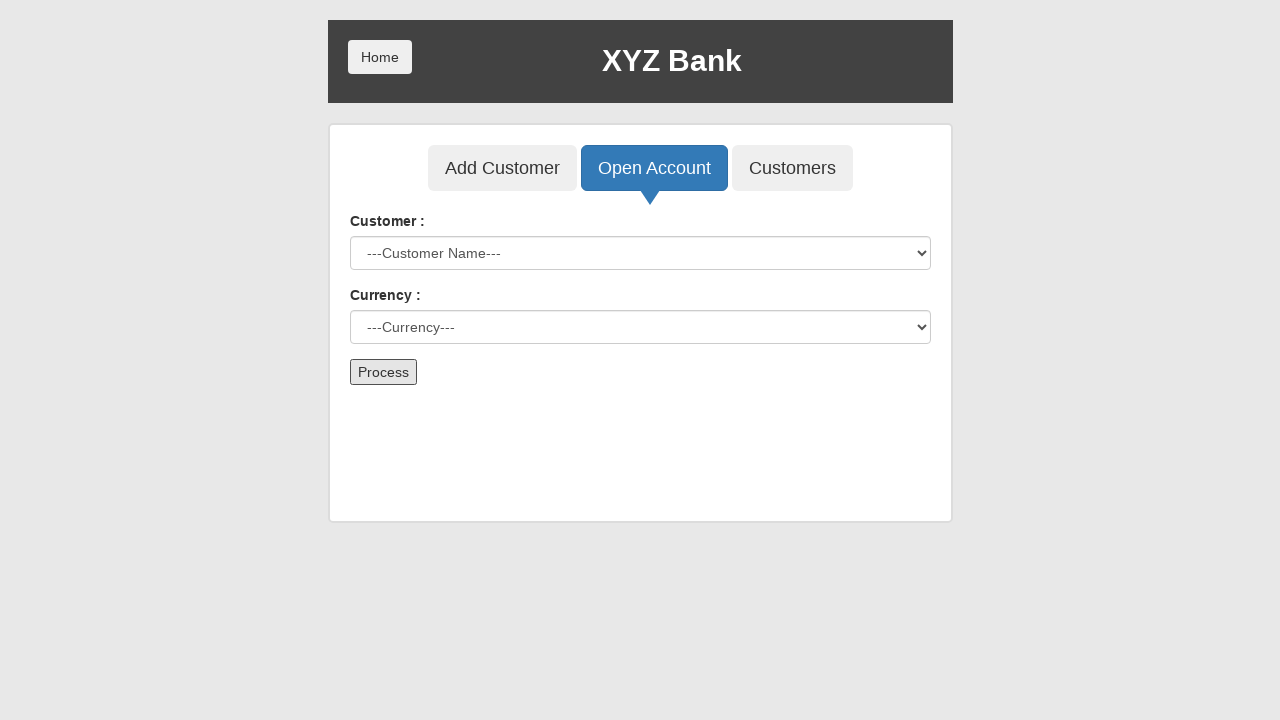

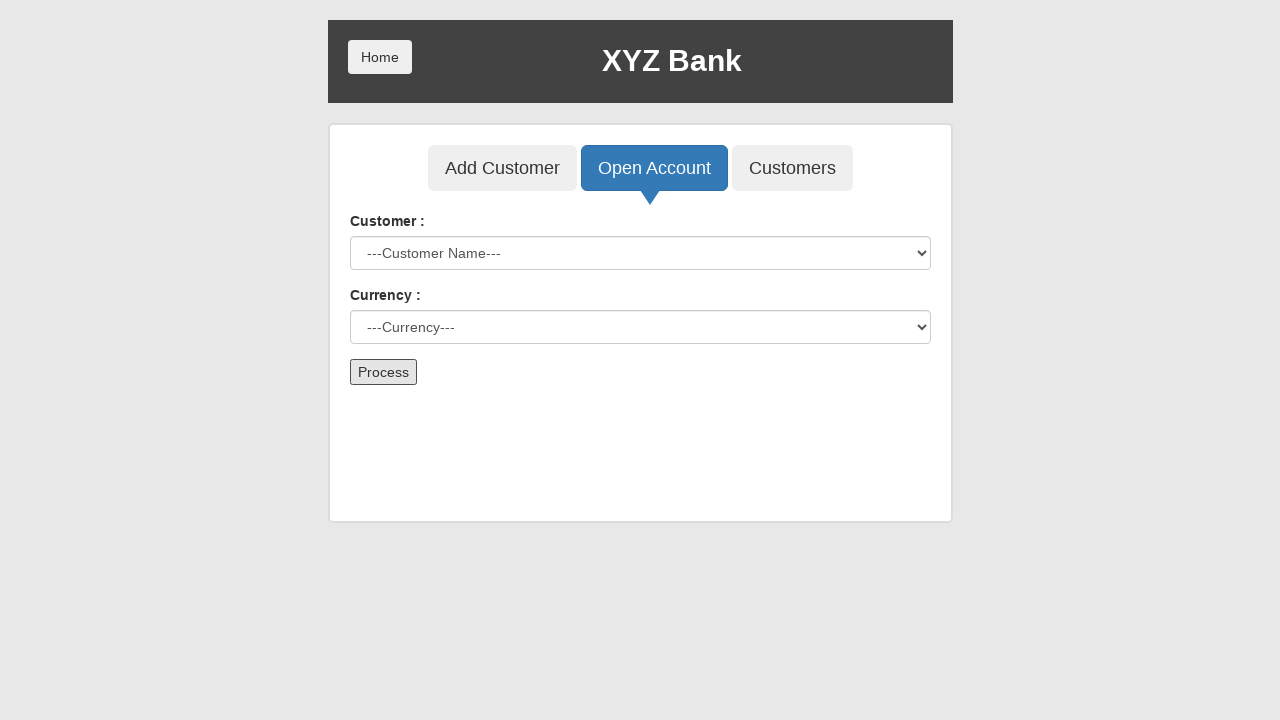